Tests a Chinese typing practice website by sending text to the active input element, simulating a user typing practice session.

Starting URL: https://dazi.kukuw.com/?tdsourcetag=s_pctim_aiomsg

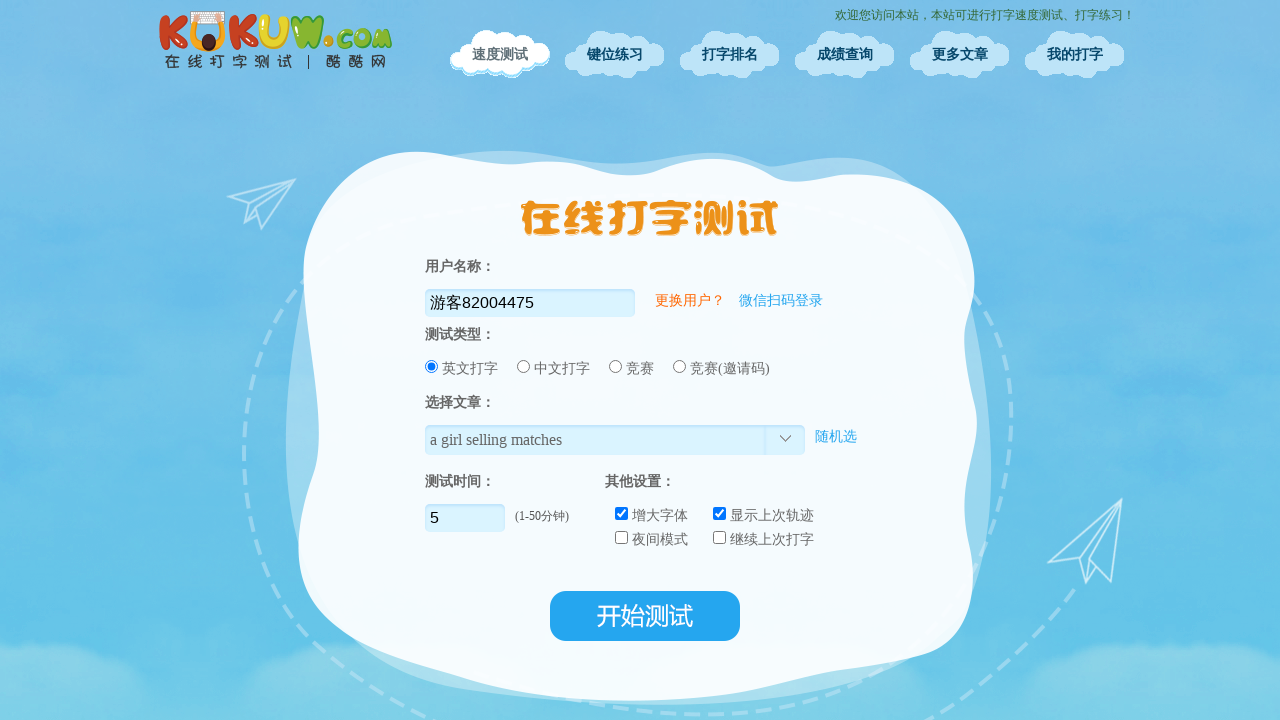

Waited for page to load (5000ms)
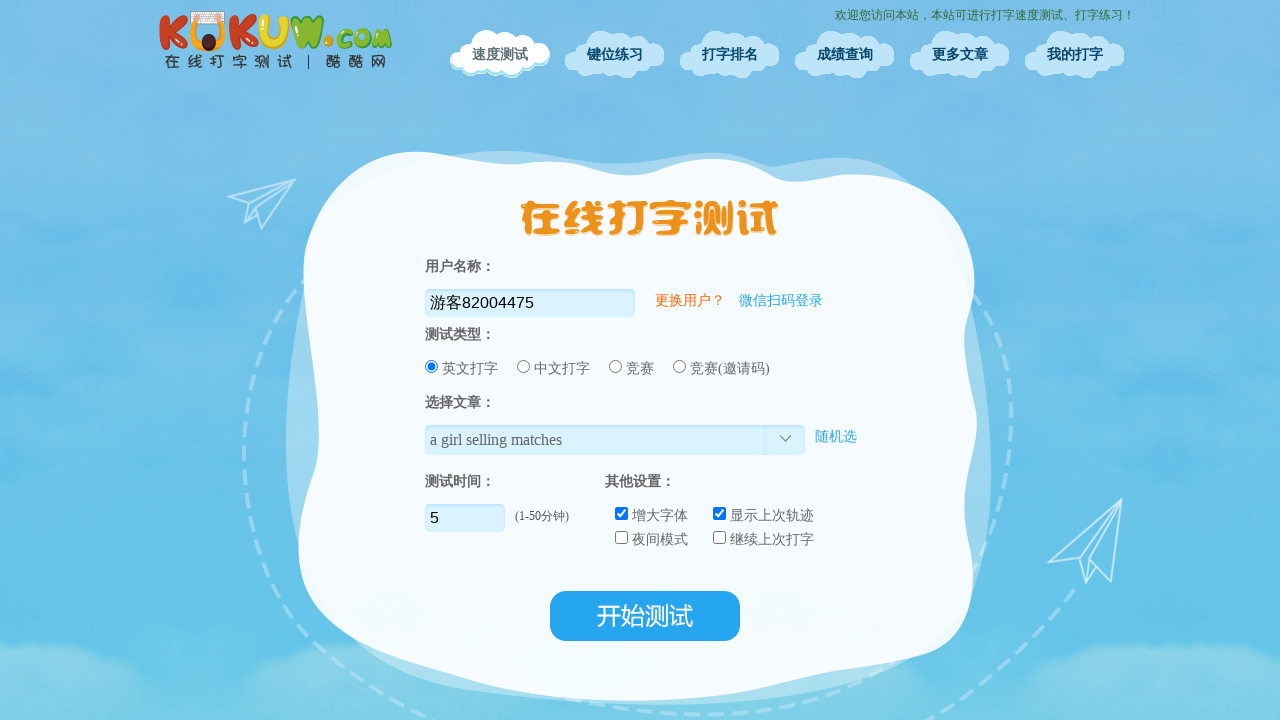

Typed text: '这是一段测试文本'
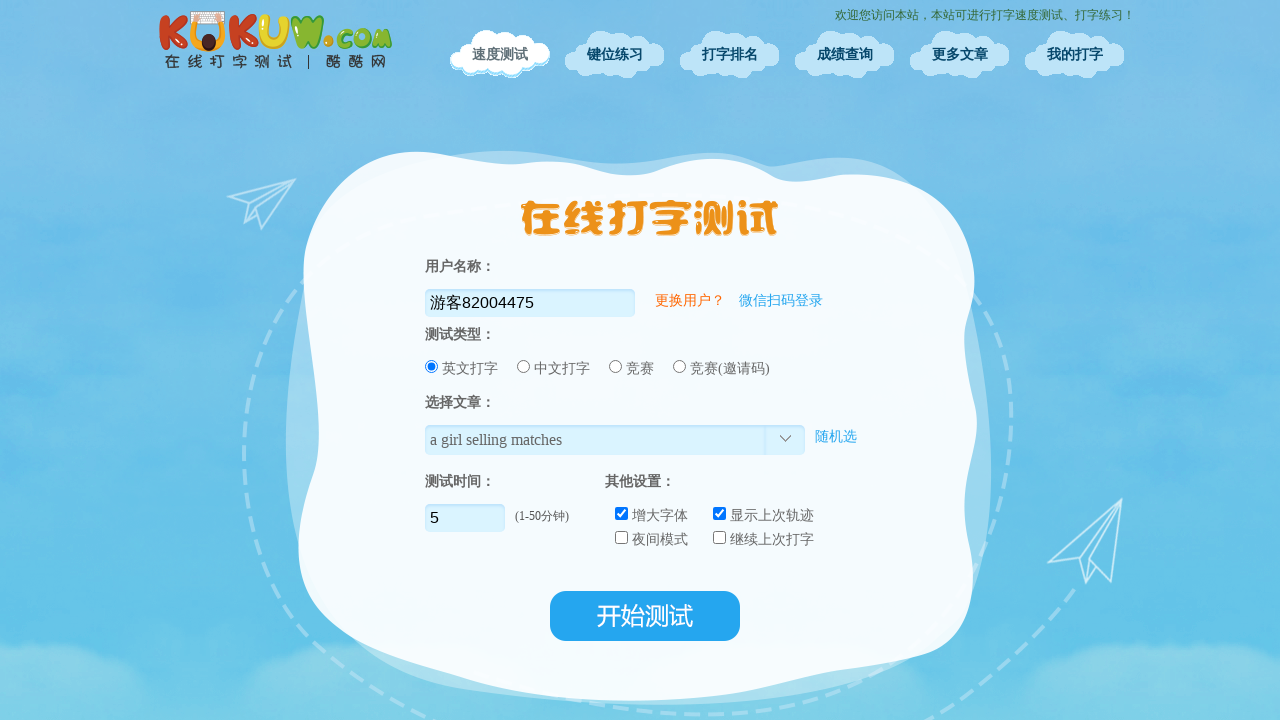

Waited between typing sessions (4100ms)
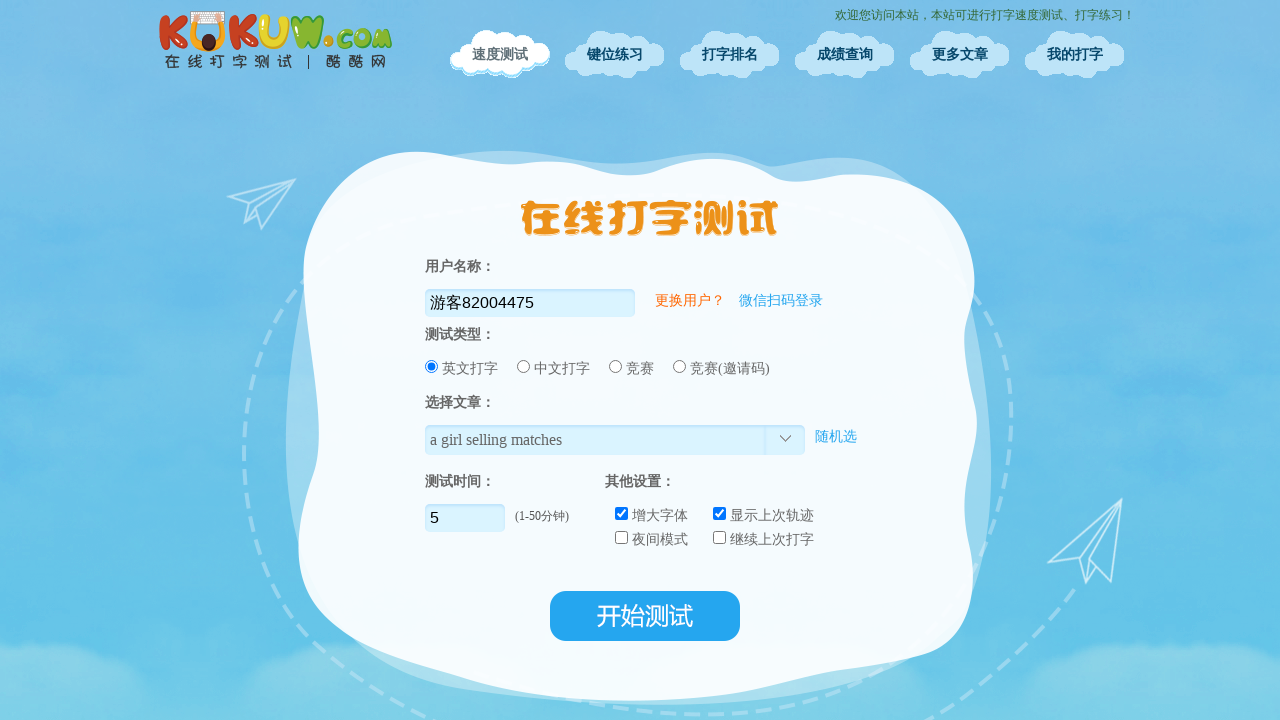

Typed text: '用于打字练习'
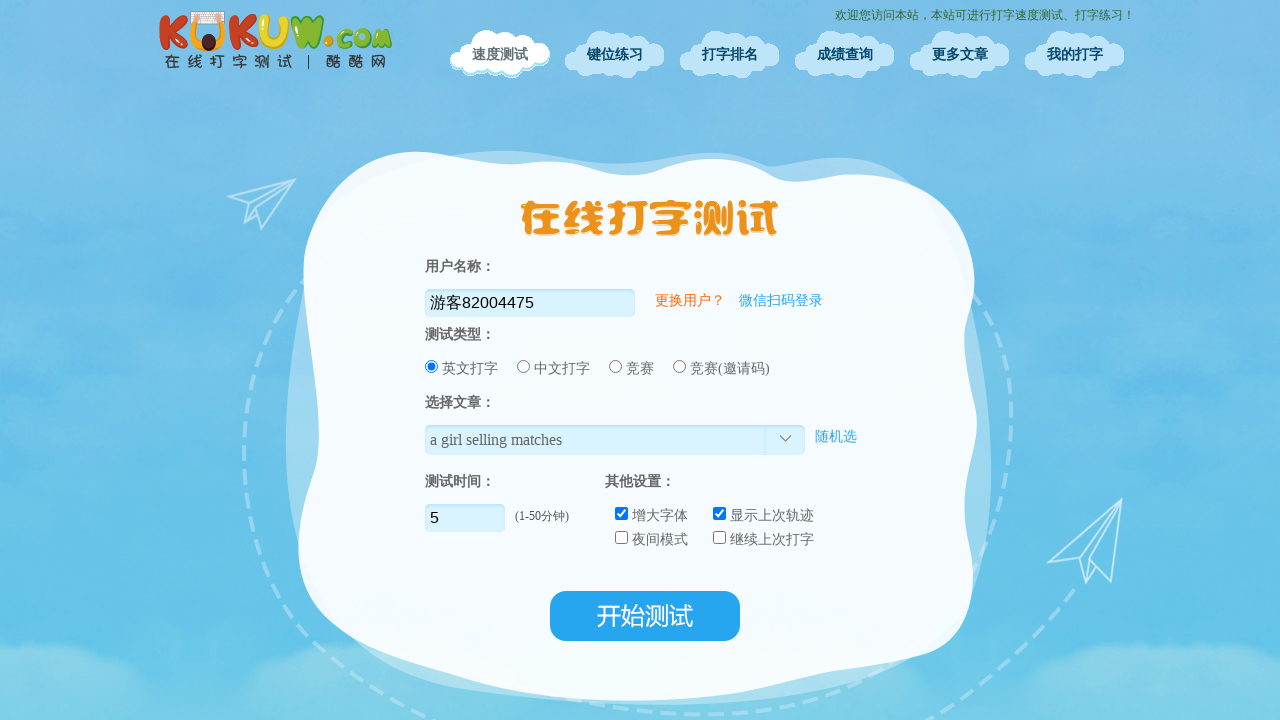

Waited between typing sessions (4100ms)
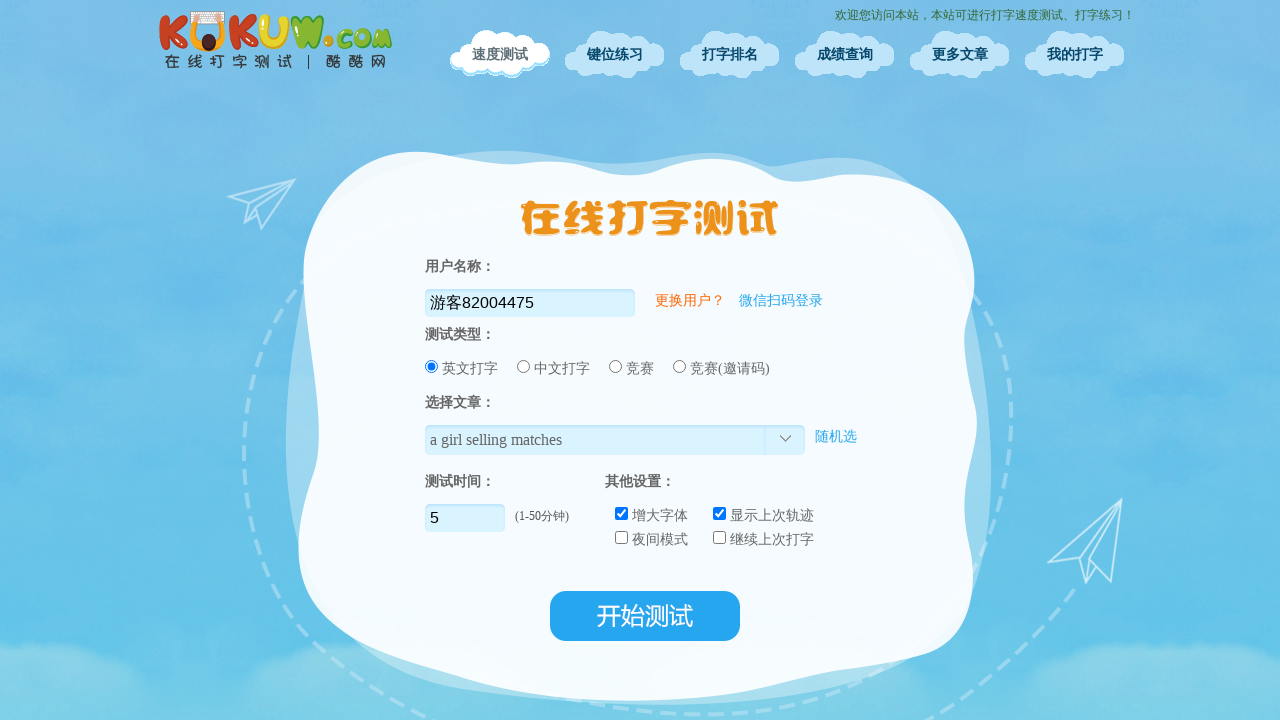

Typed text: 'Playwright自动化测试'
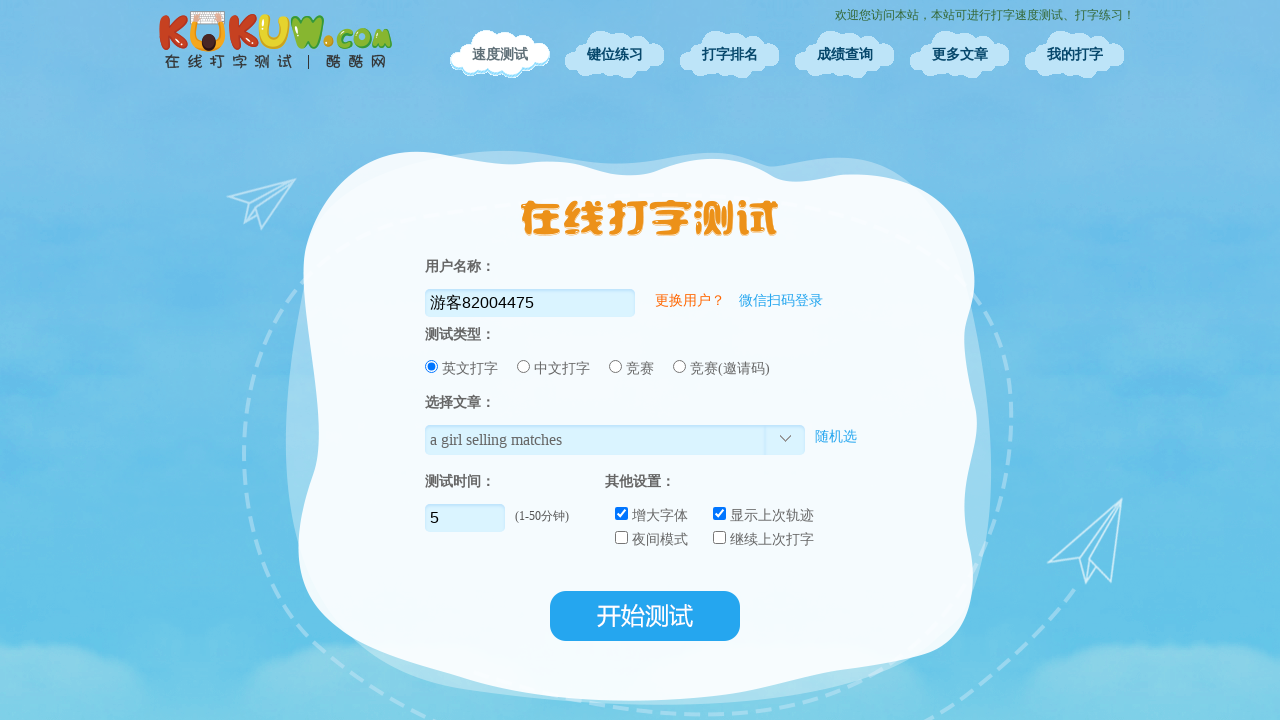

Waited between typing sessions (4100ms)
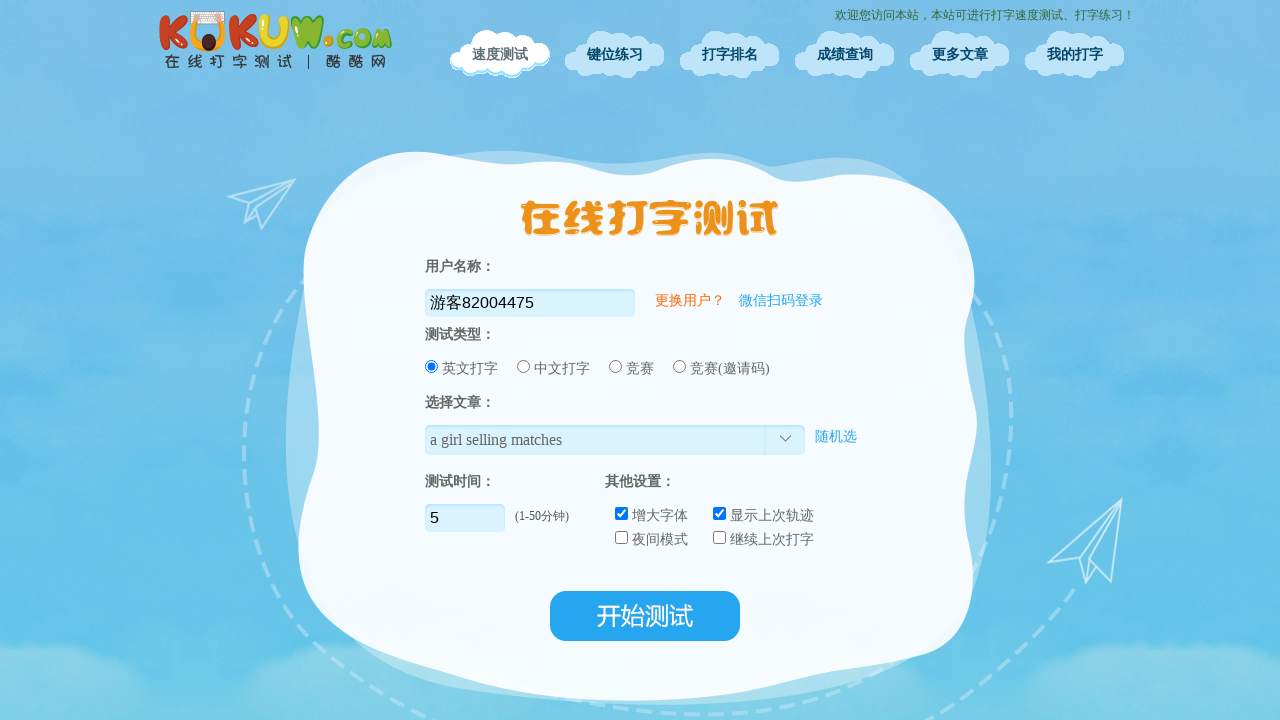

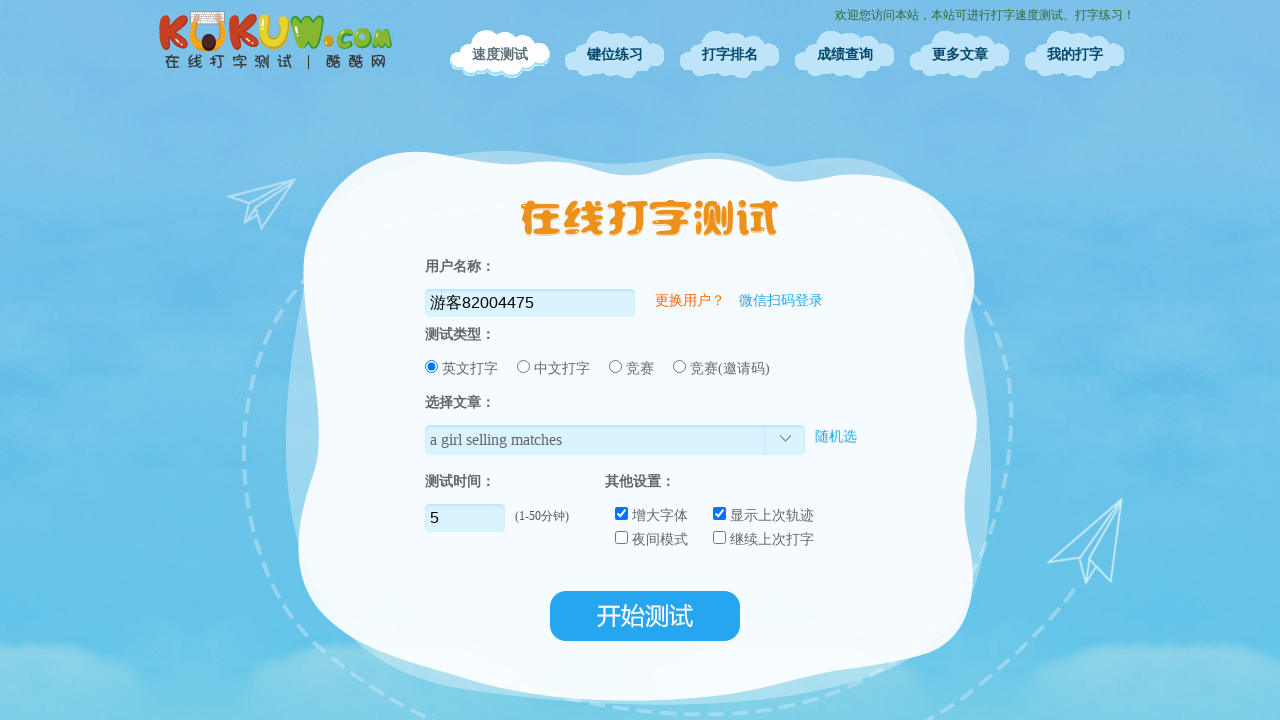